Navigates to daviktapes.com and hovers over the 'Company' menu link

Starting URL: https://daviktapes.com/

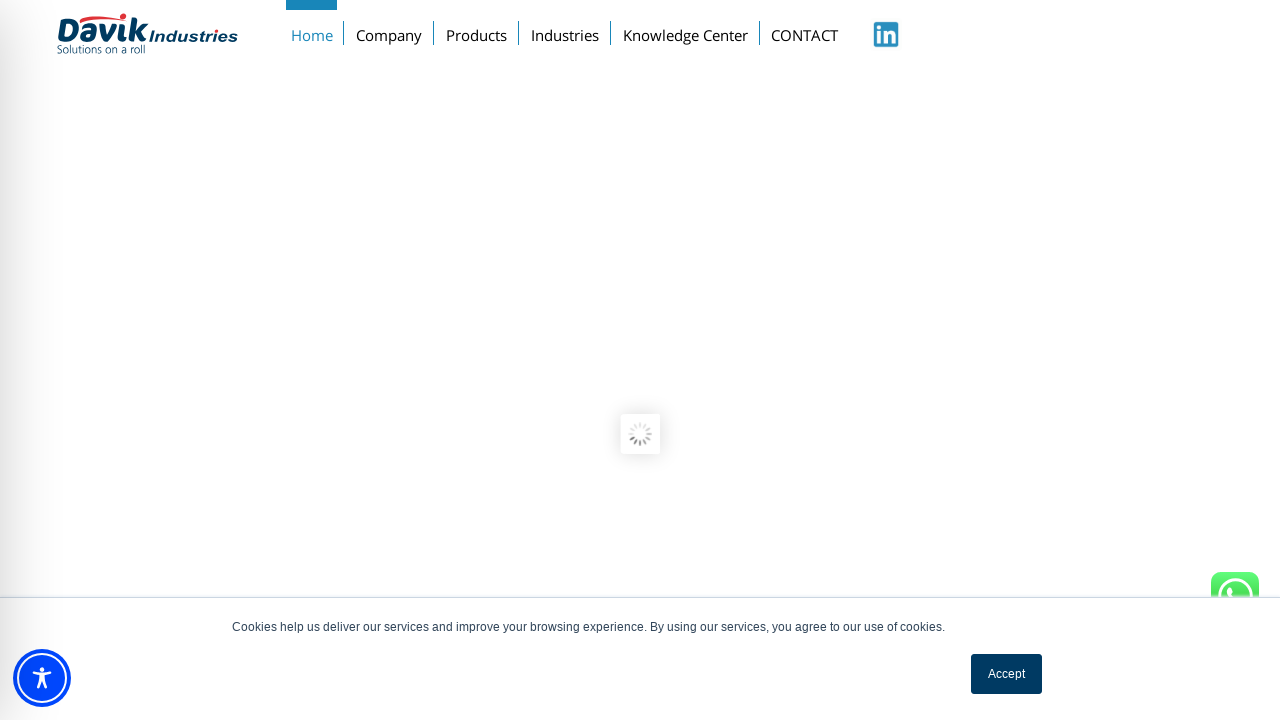

Navigated to daviktapes.com
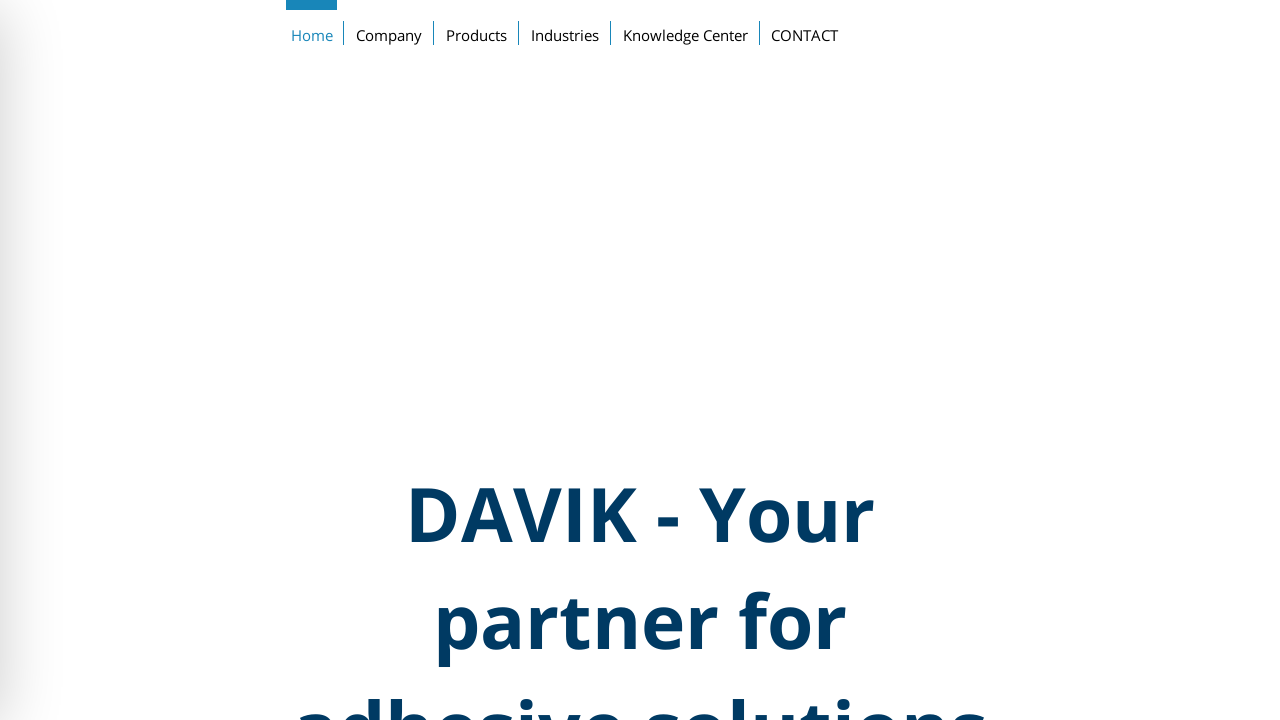

Hovered over the 'Company' menu link at (389, 31) on xpath=//a[text()='Company']
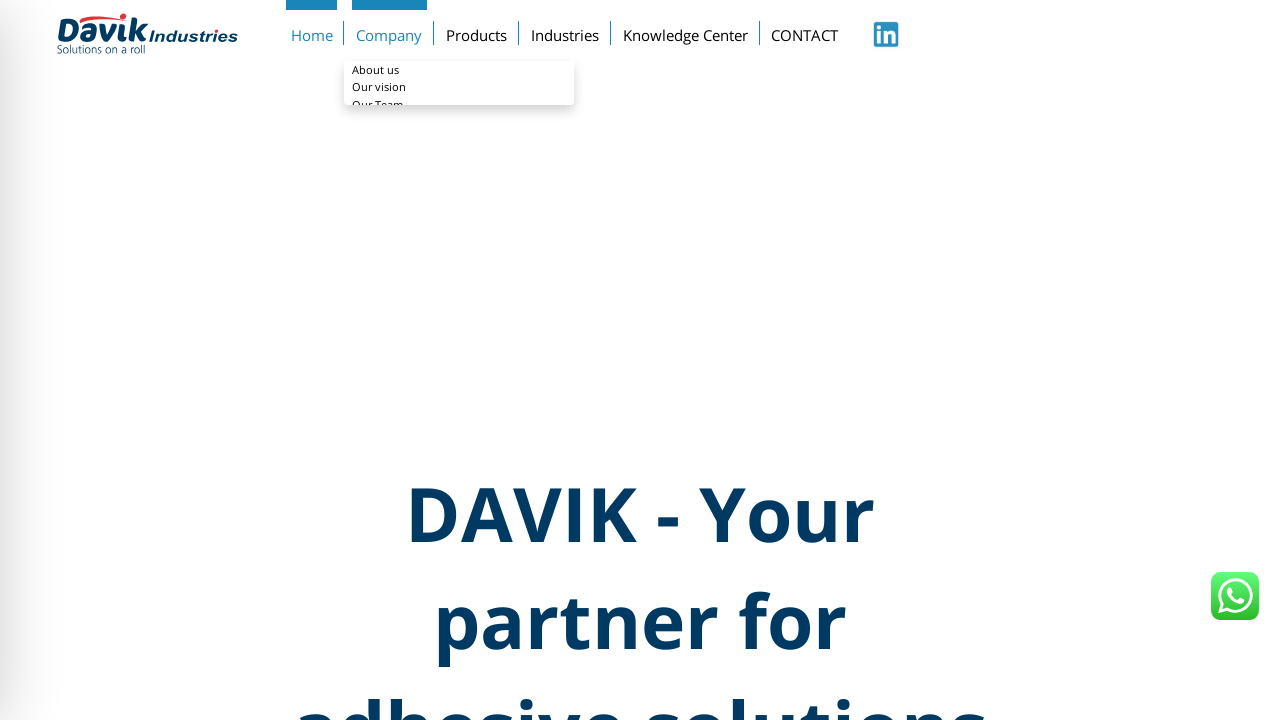

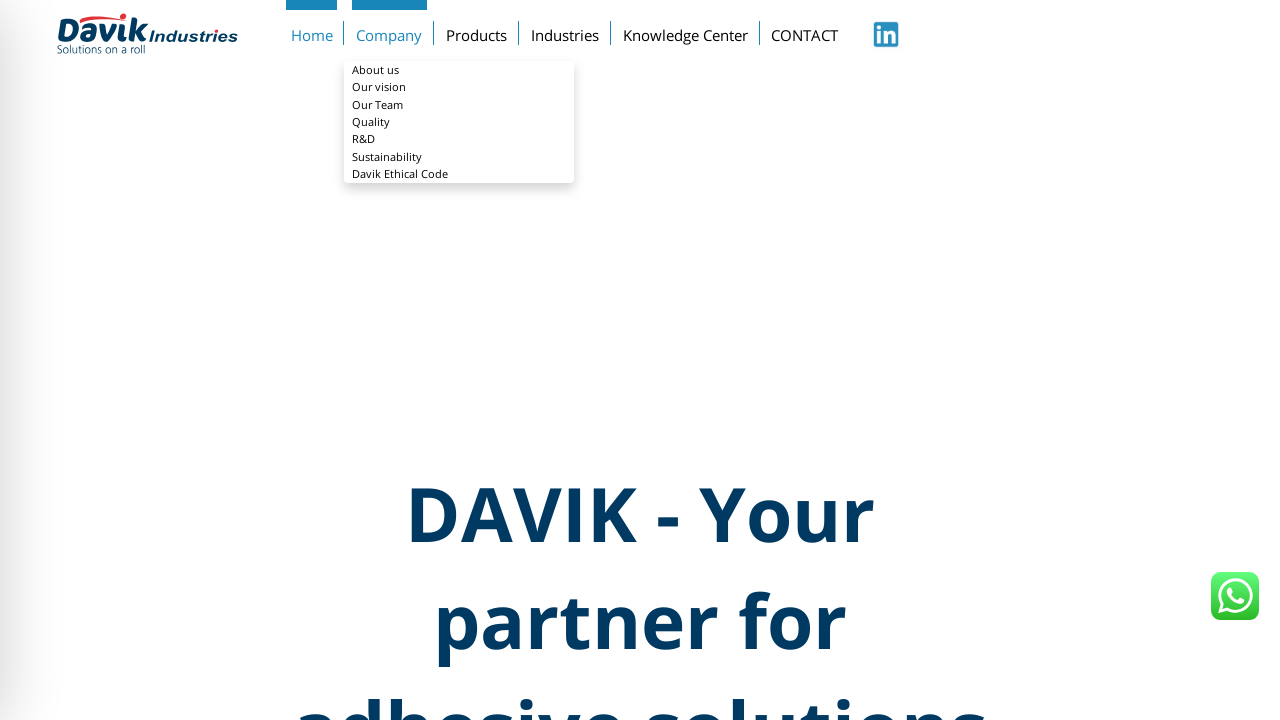